Tests form interactions using label-based locators including clicking a checkbox, checking a radio button, and selecting a dropdown option on an Angular practice form.

Starting URL: https://rahulshettyacademy.com/angularpractice

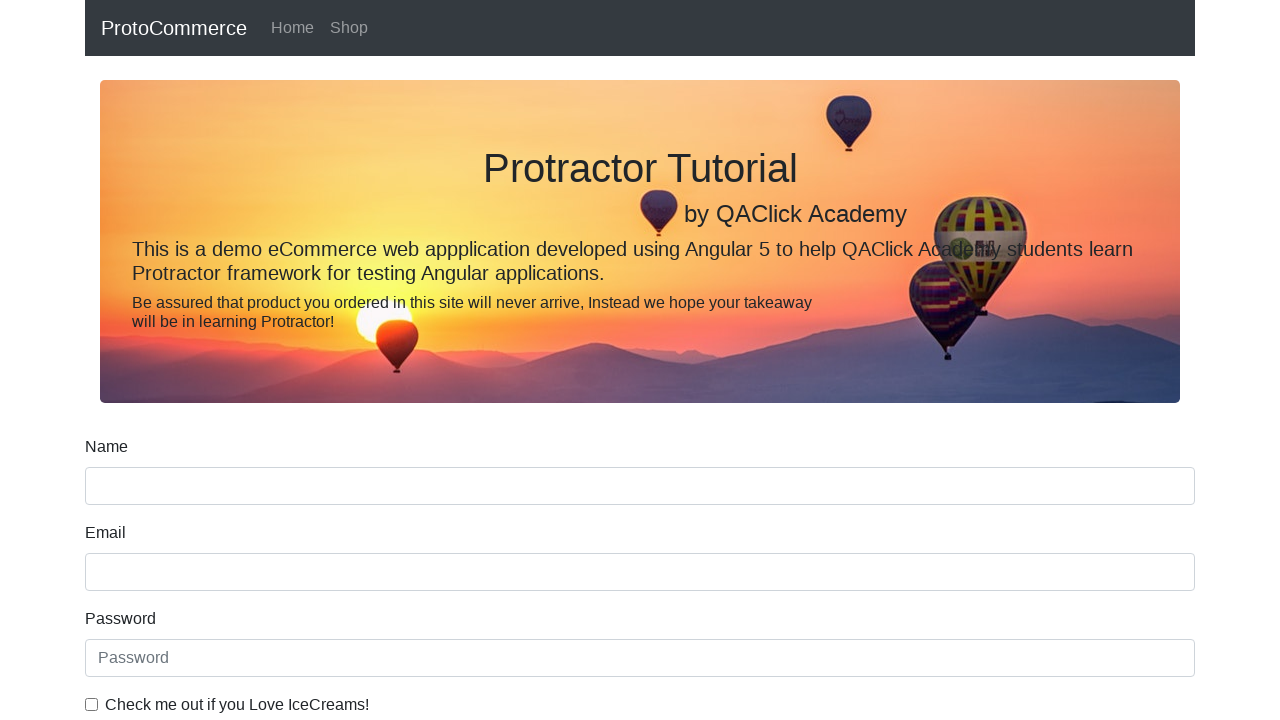

Clicked checkbox 'Check me out if you Love IceCreams!' at (92, 704) on internal:label="Check me out if you Love IceCreams!"i
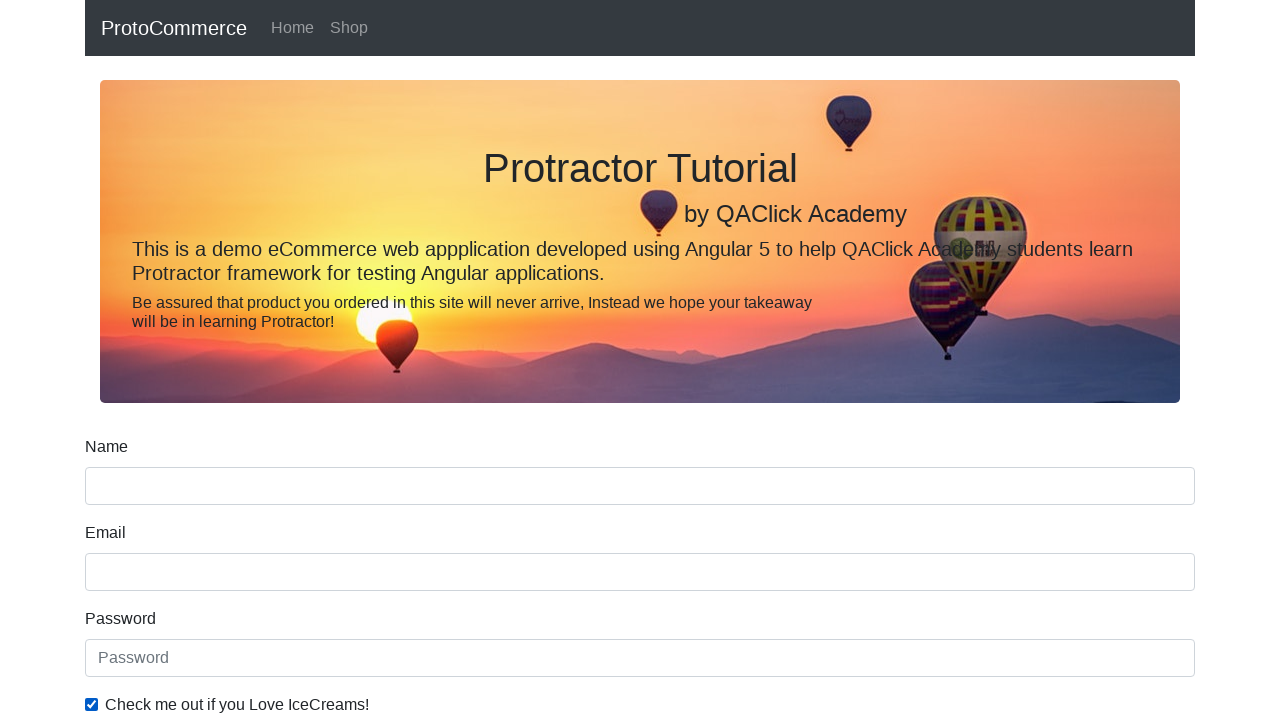

Checked 'Employed' radio button at (326, 360) on internal:label="Employed"i
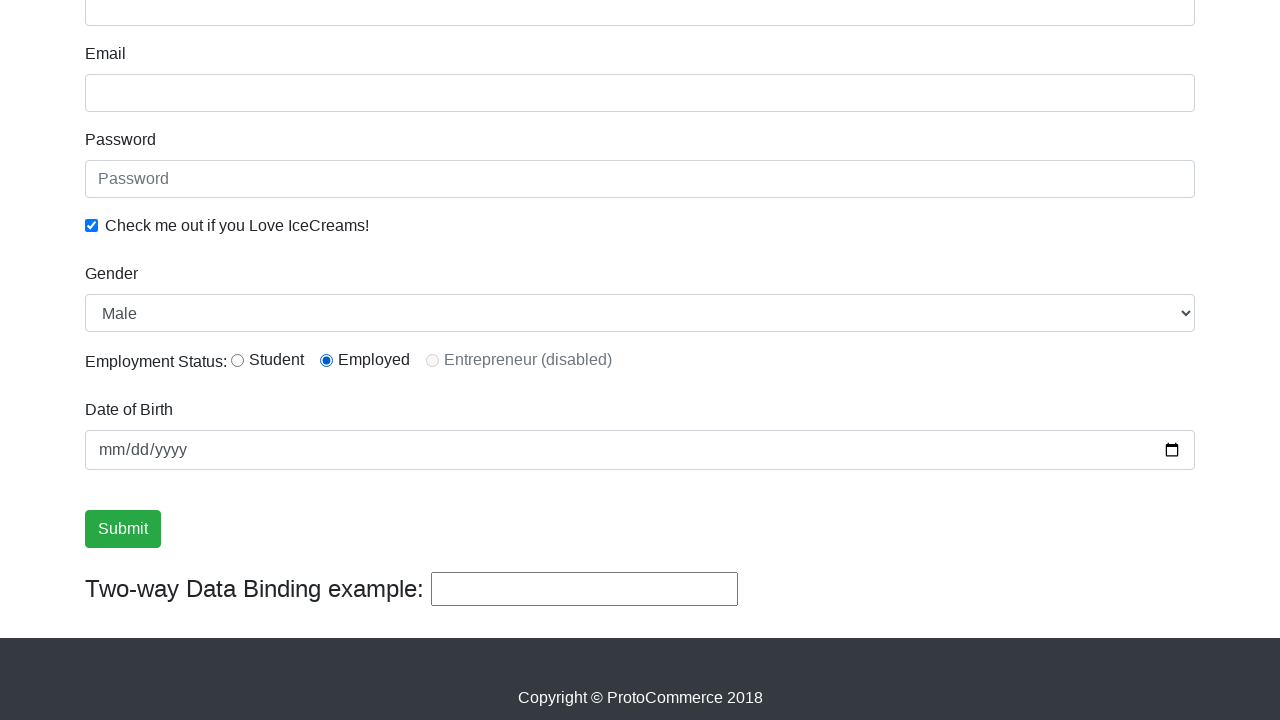

Selected 'Female' from Gender dropdown on internal:label="Gender"i
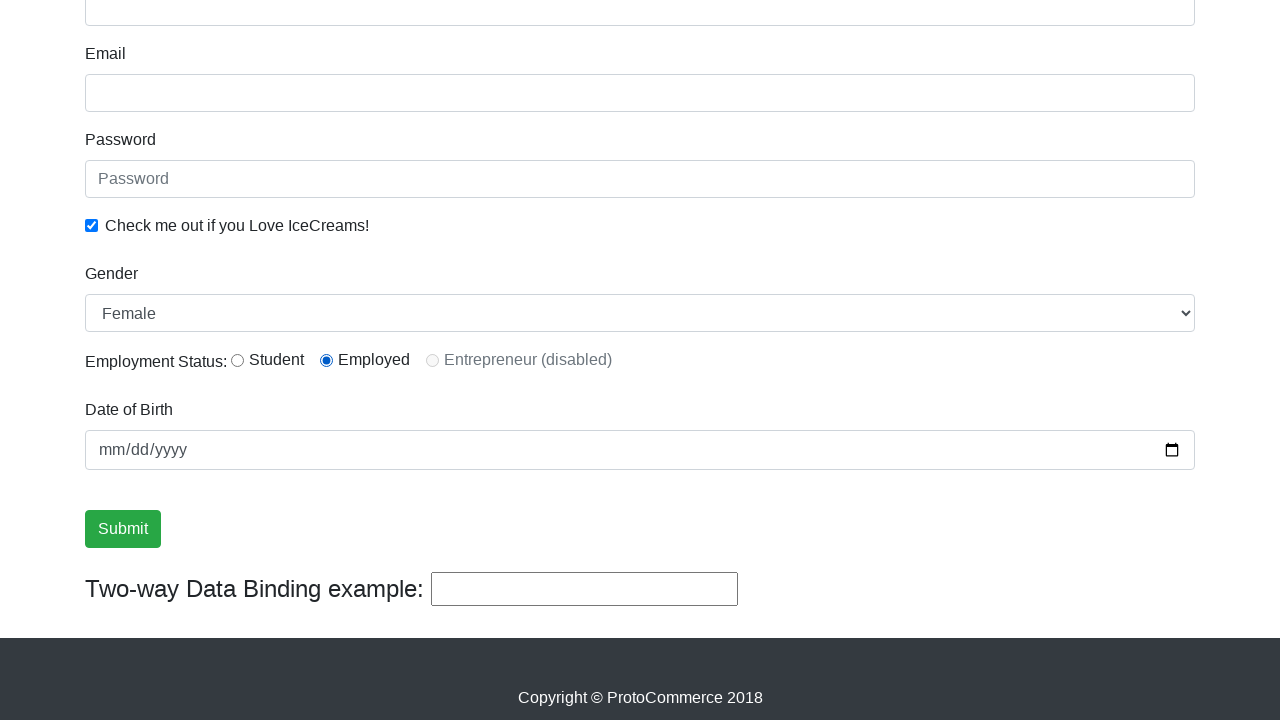

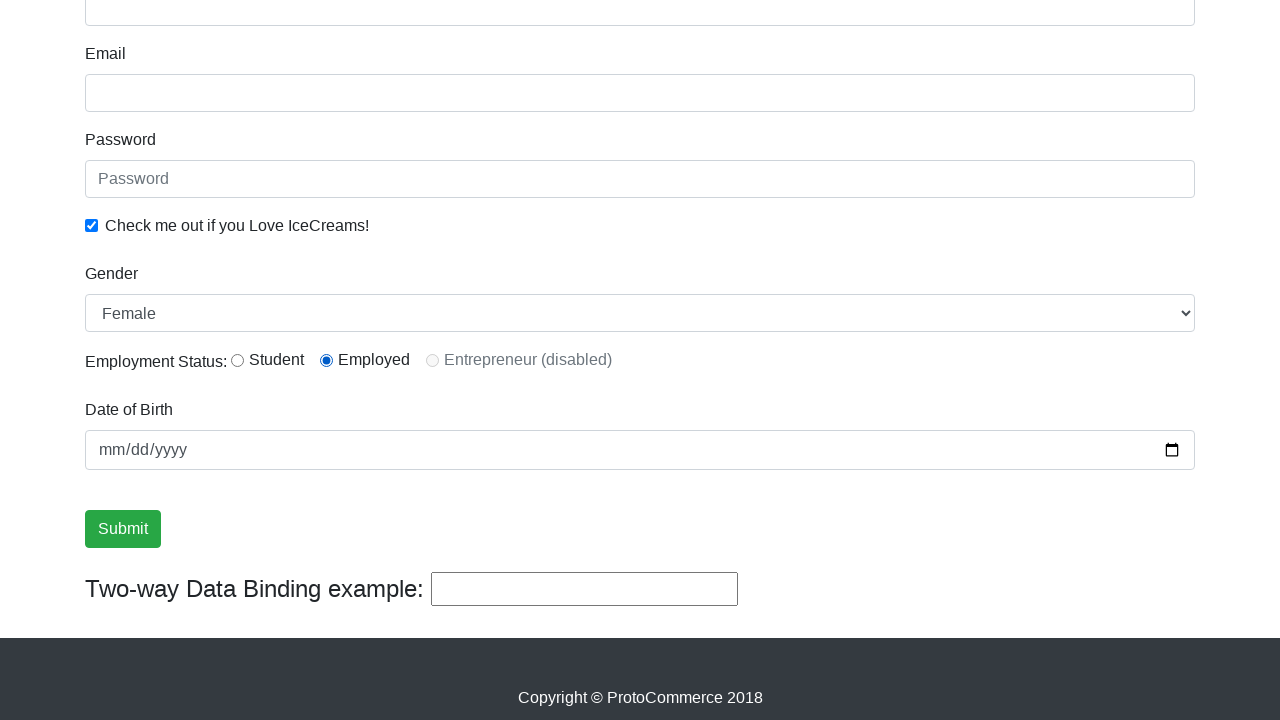